Navigates to Goodreads homepage and verifies book images are displayed

Starting URL: https://www.goodreads.com/

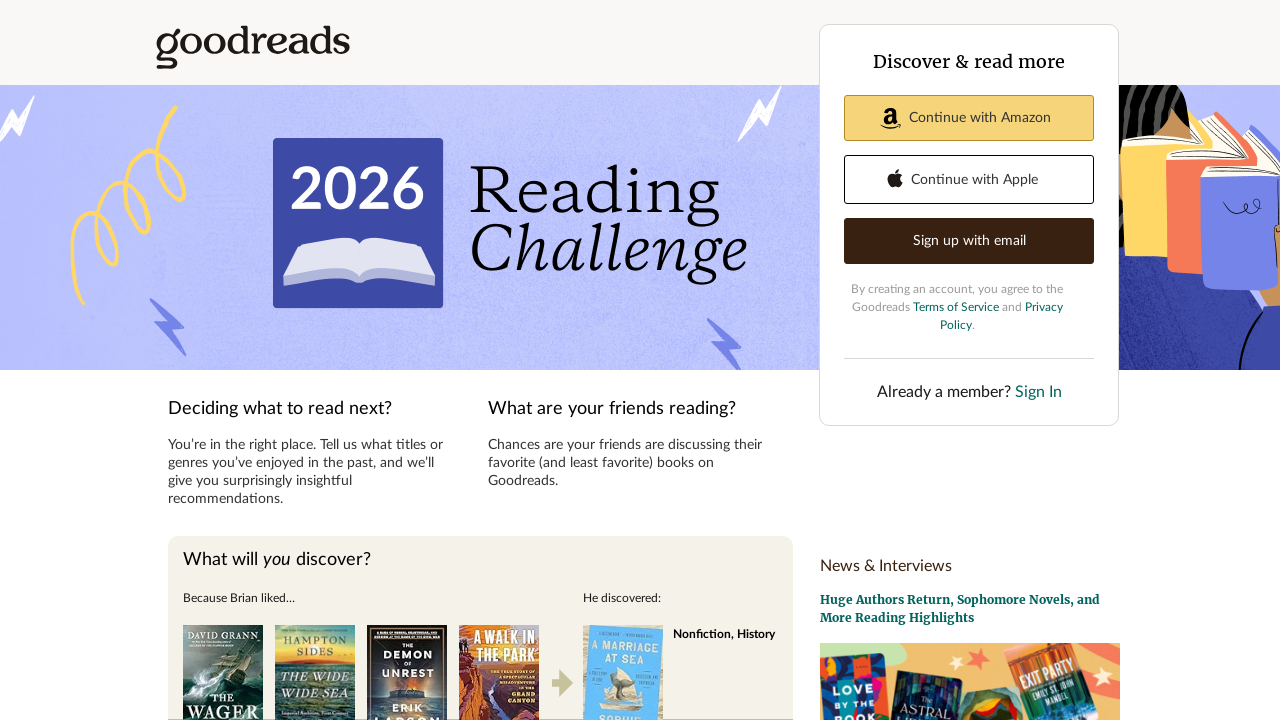

Navigated to Goodreads homepage
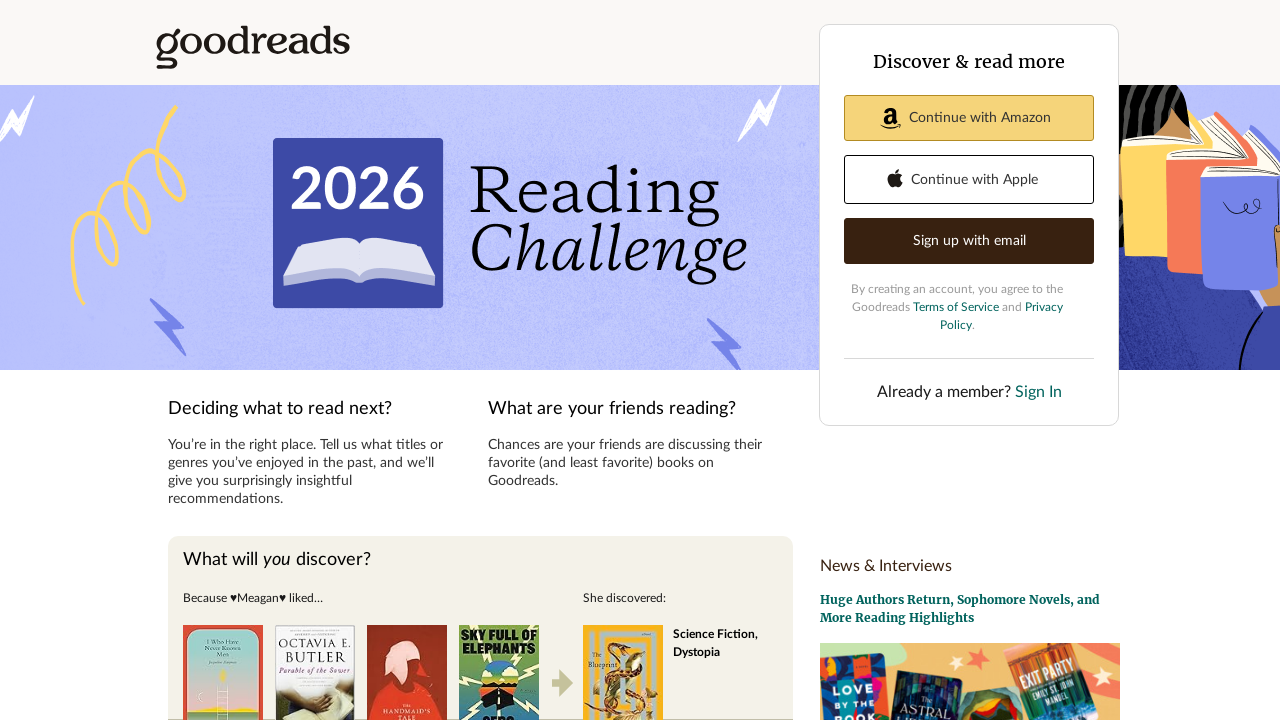

Book images loaded on homepage
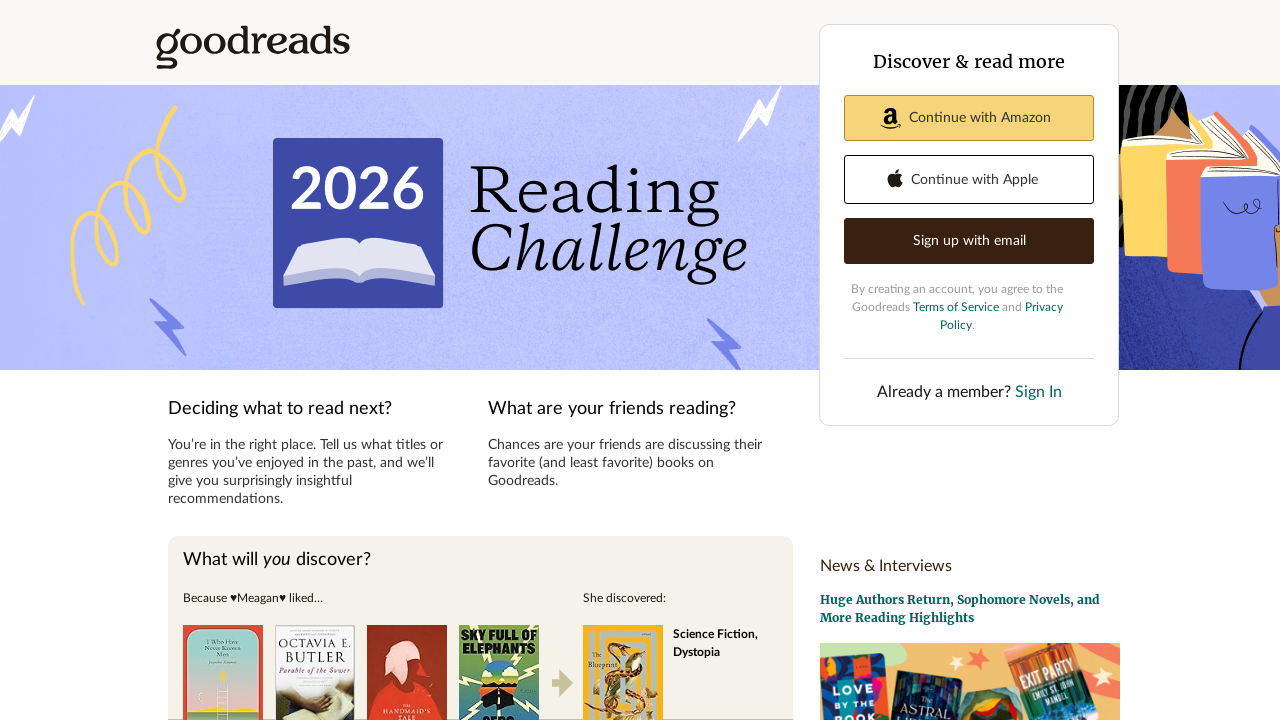

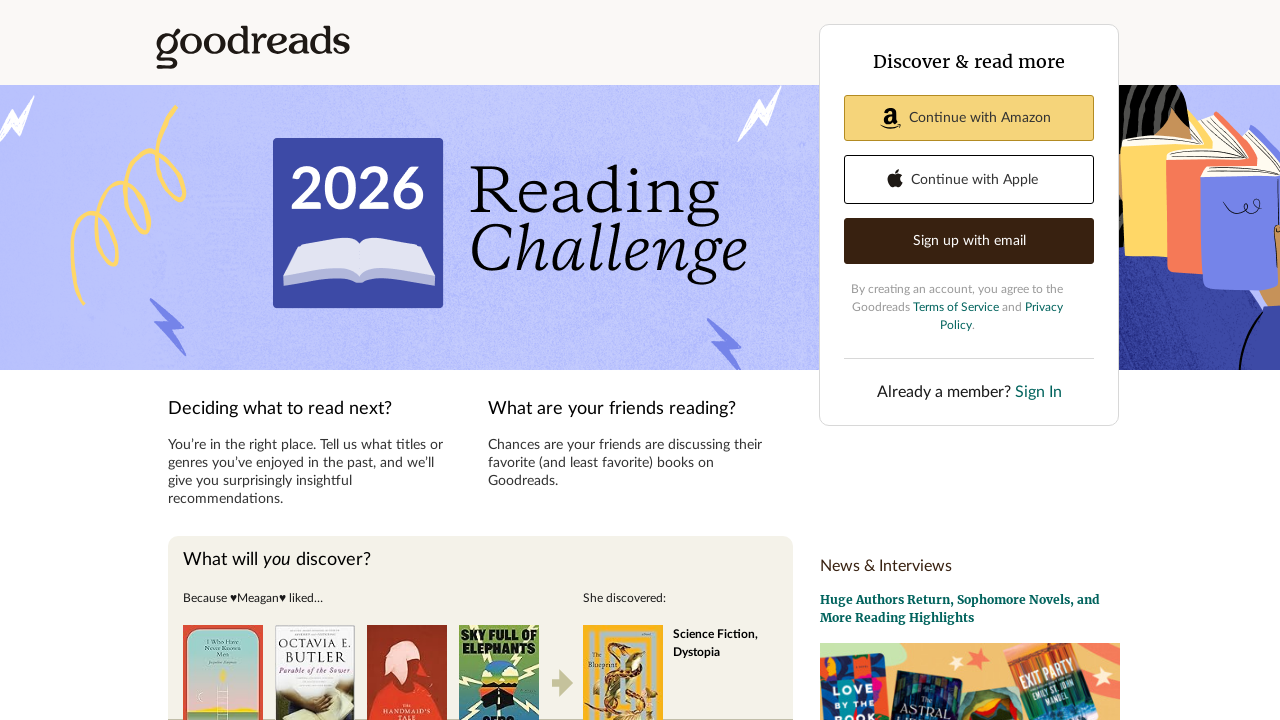